Tests a sign-up form by filling in first name, last name, and email fields, then submitting the form.

Starting URL: http://secure-retreat-92358.herokuapp.com/

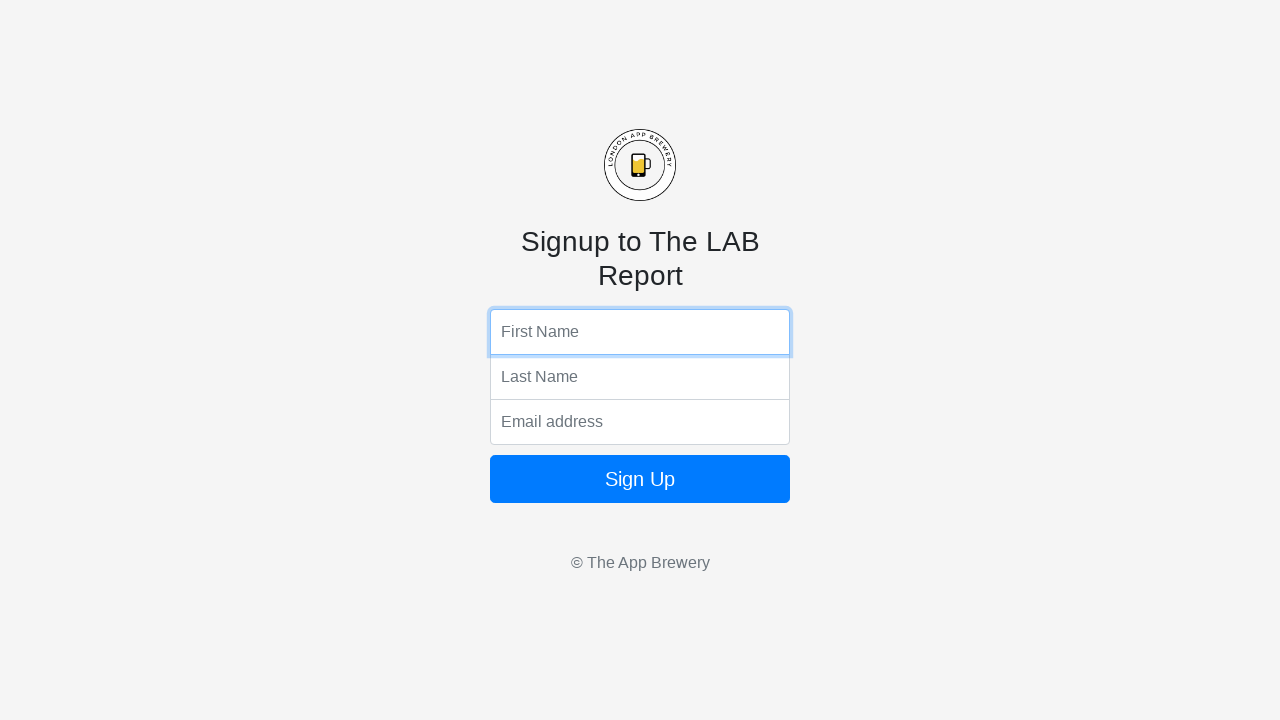

Filled first name field with 'JohnTest' on //html/body/form/input[1]
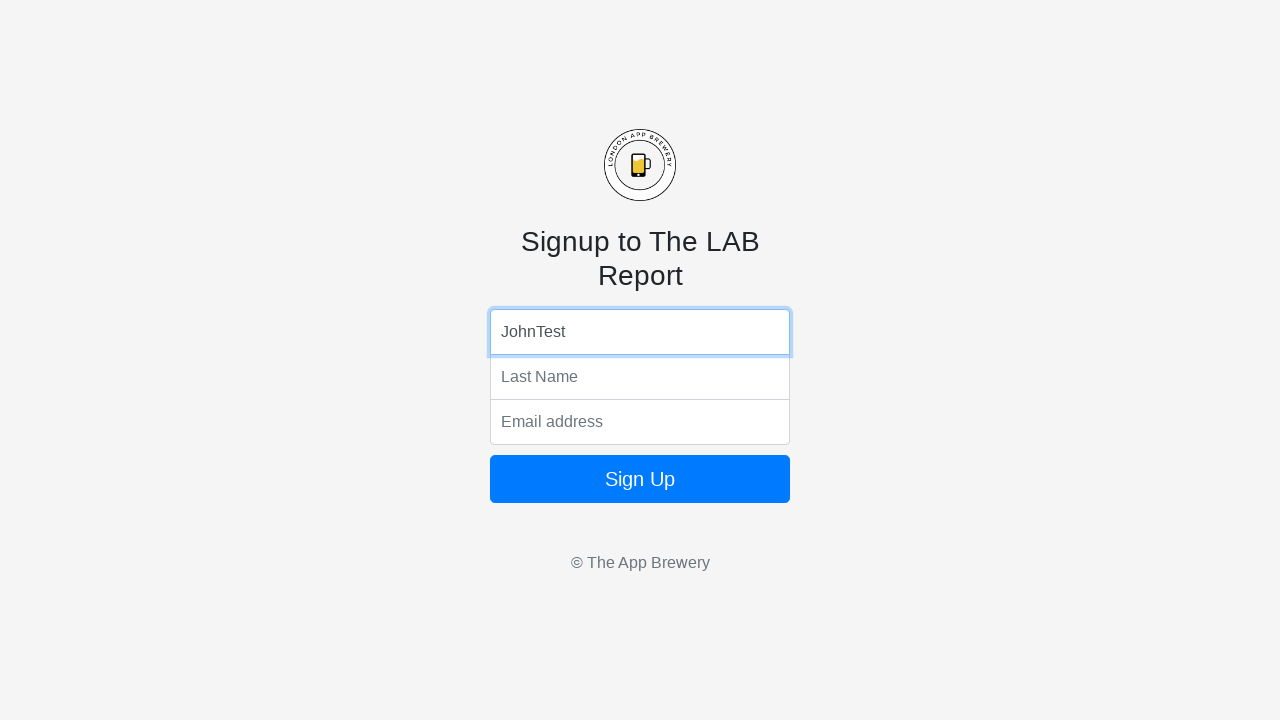

Filled last name field with 'SmithDemo' on //html/body/form/input[2]
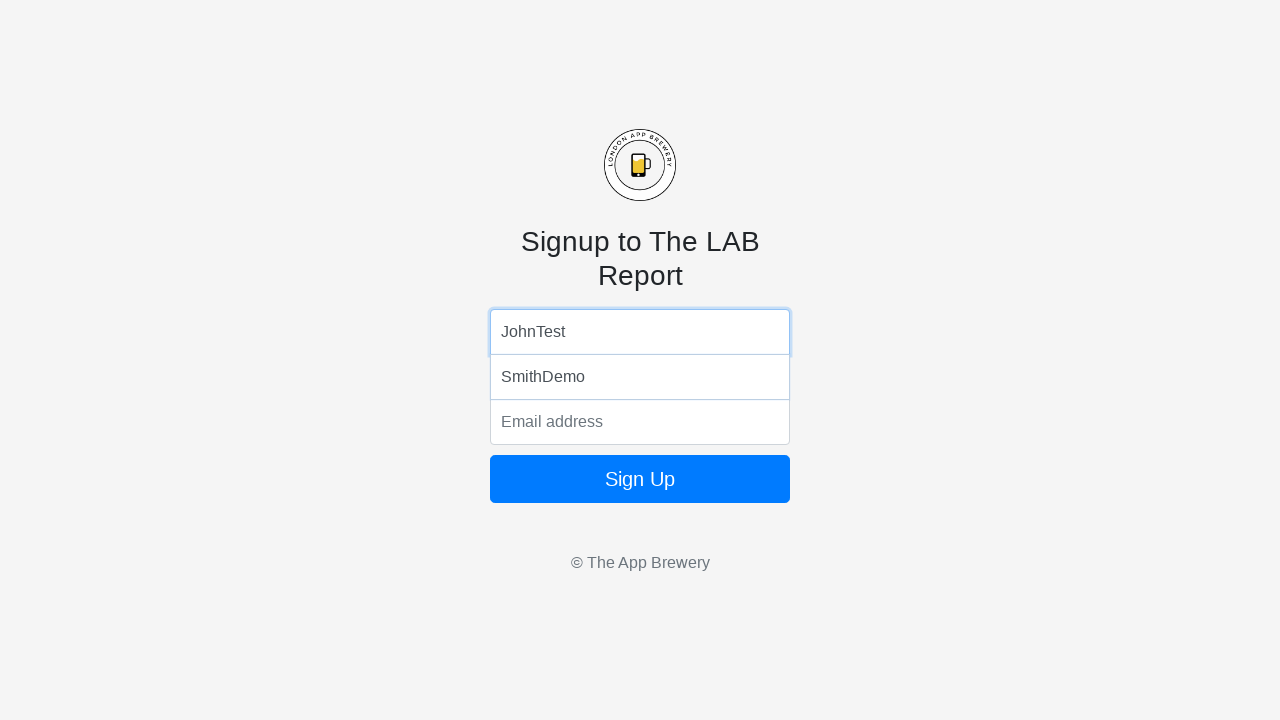

Filled email field with 'johntest.smith@example.com' on //html/body/form/input[3]
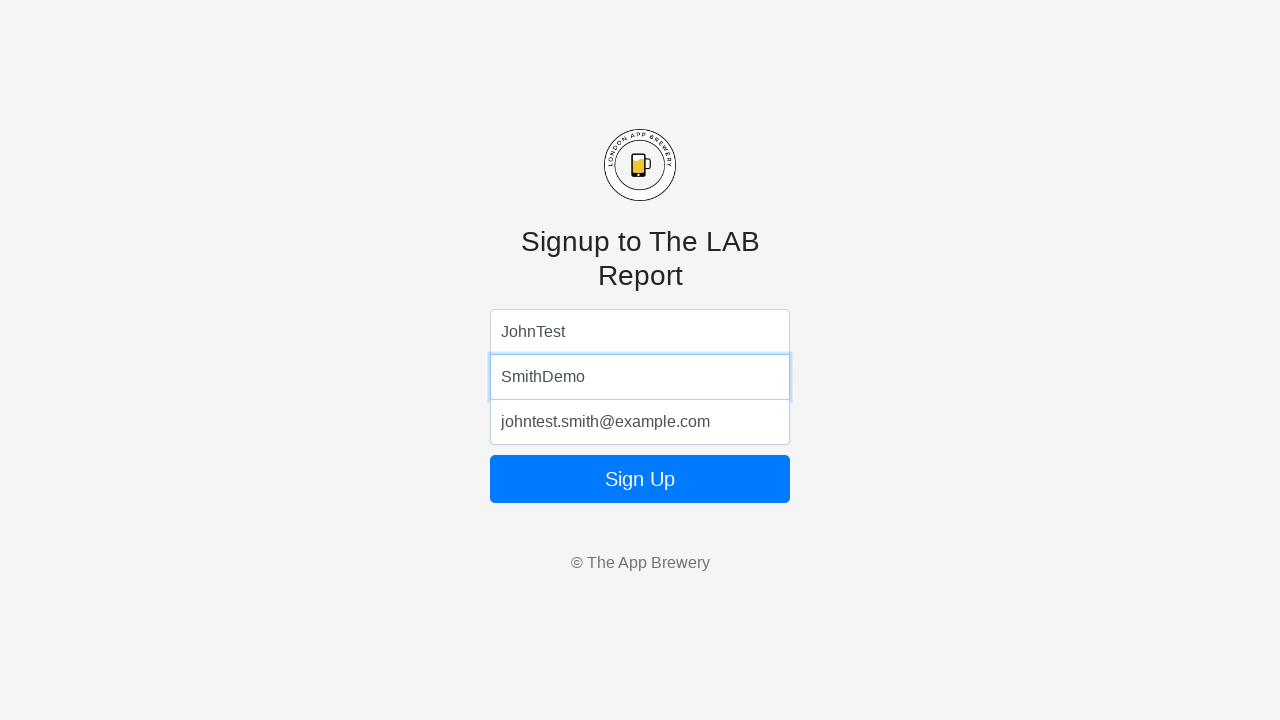

Clicked sign up button to submit form at (640, 479) on xpath=//html/body/form/button
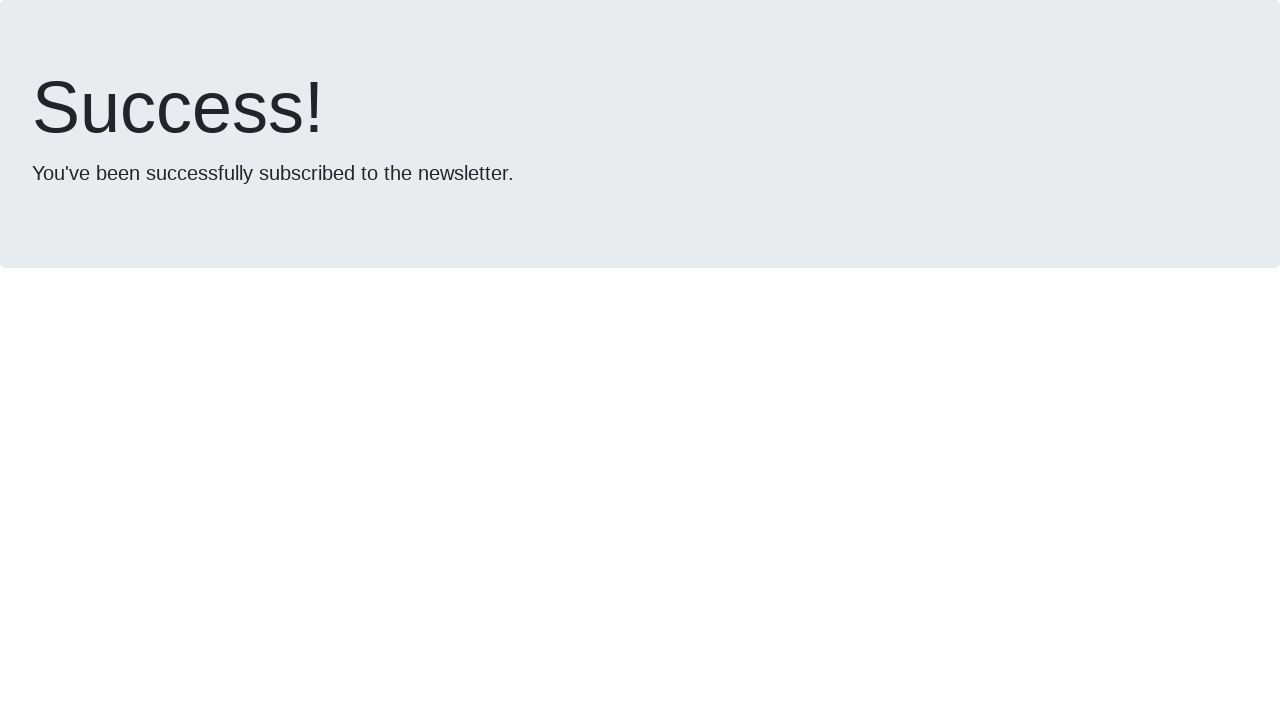

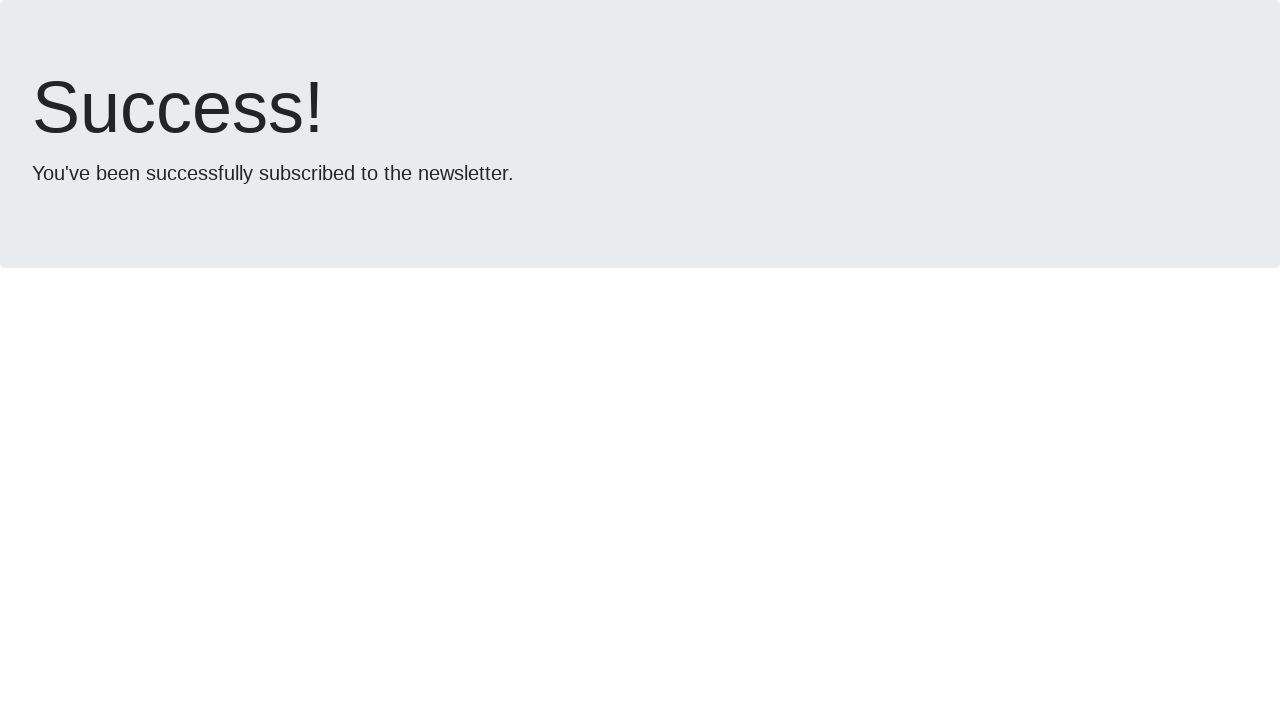